Tests autocomplete/auto-suggestion functionality by typing in a partial text and selecting a matching suggestion from the dropdown list

Starting URL: https://rahulshettyacademy.com/AutomationPractice/

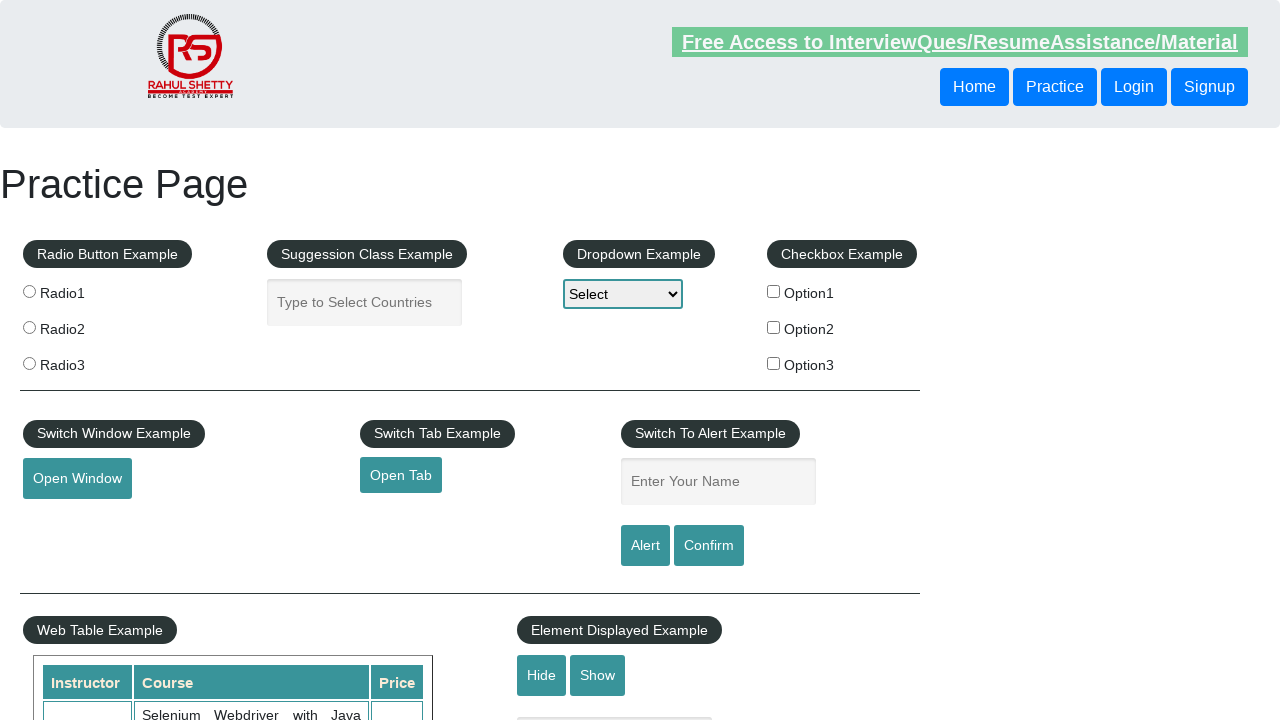

Typed 'ind' in autocomplete field to trigger suggestions on #autocomplete
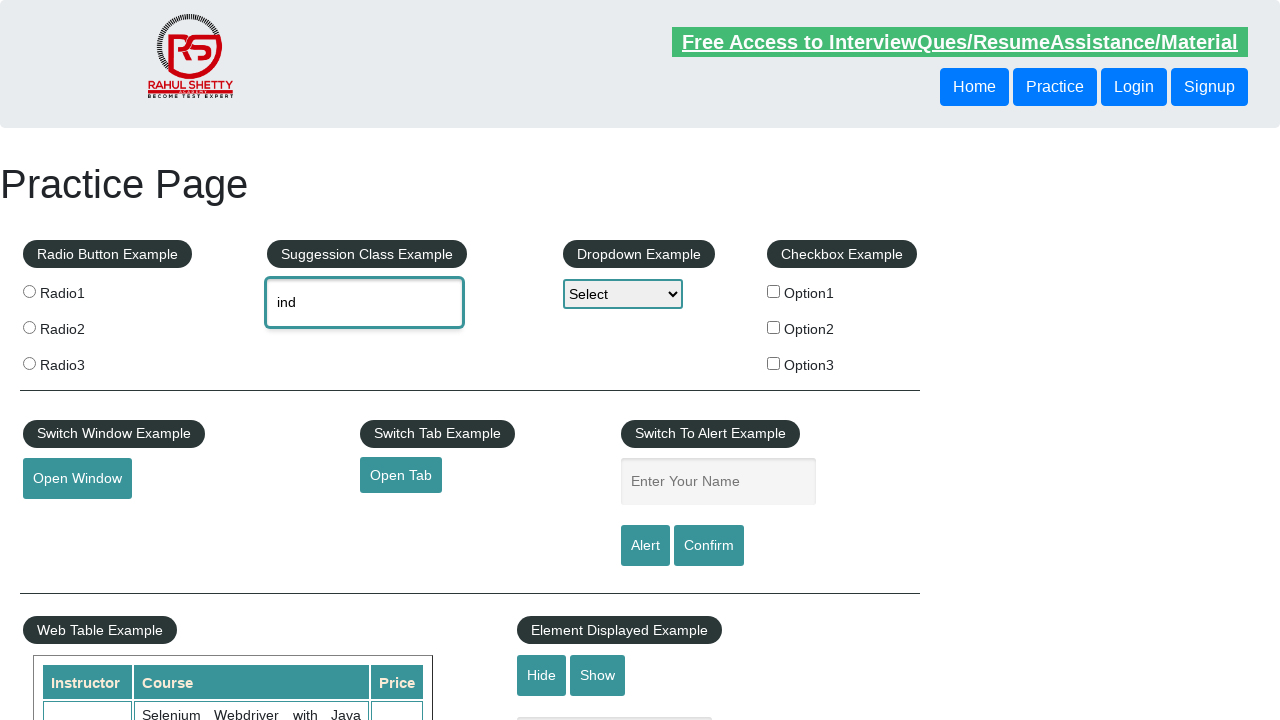

Autocomplete suggestions dropdown appeared
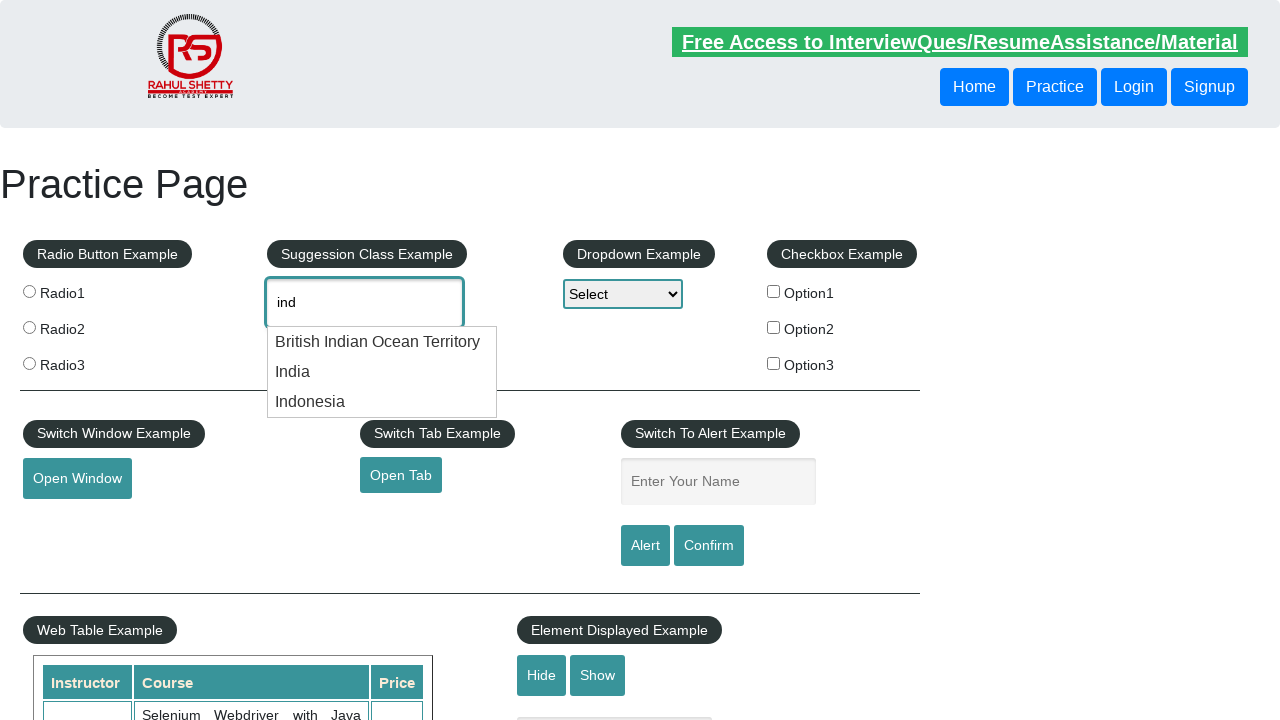

Located all autocomplete suggestion items
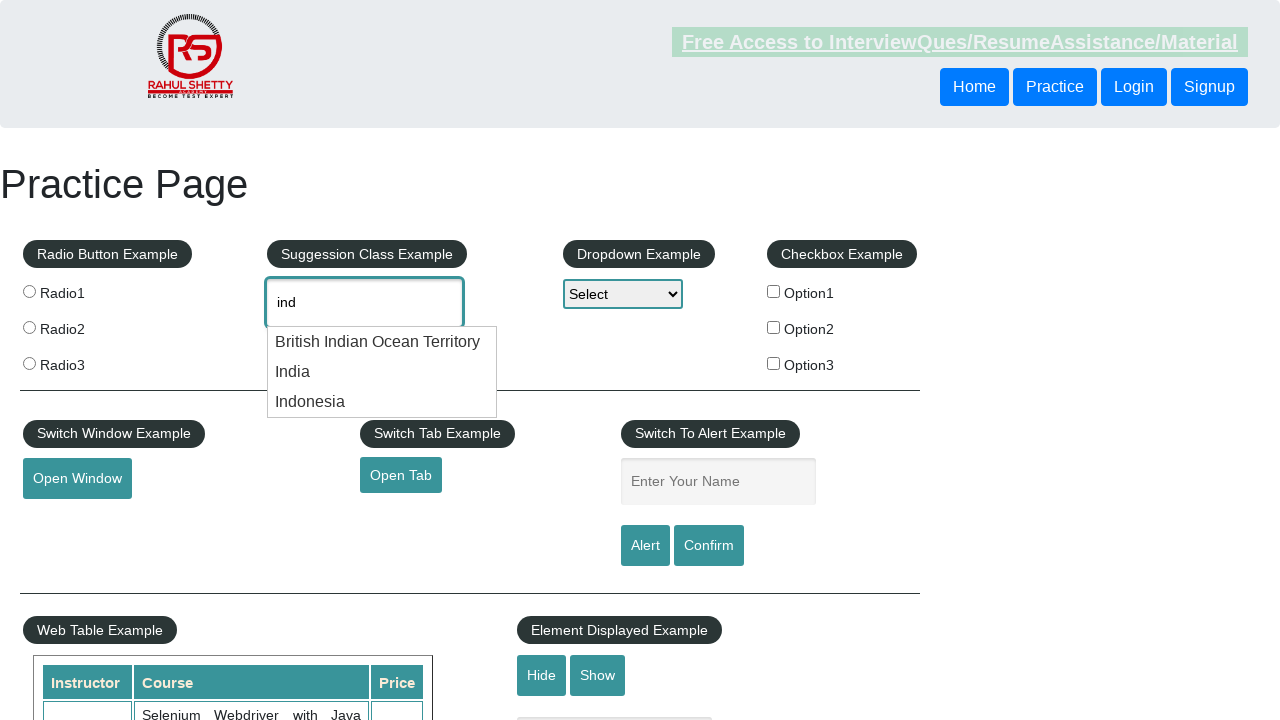

Found 3 autocomplete suggestions
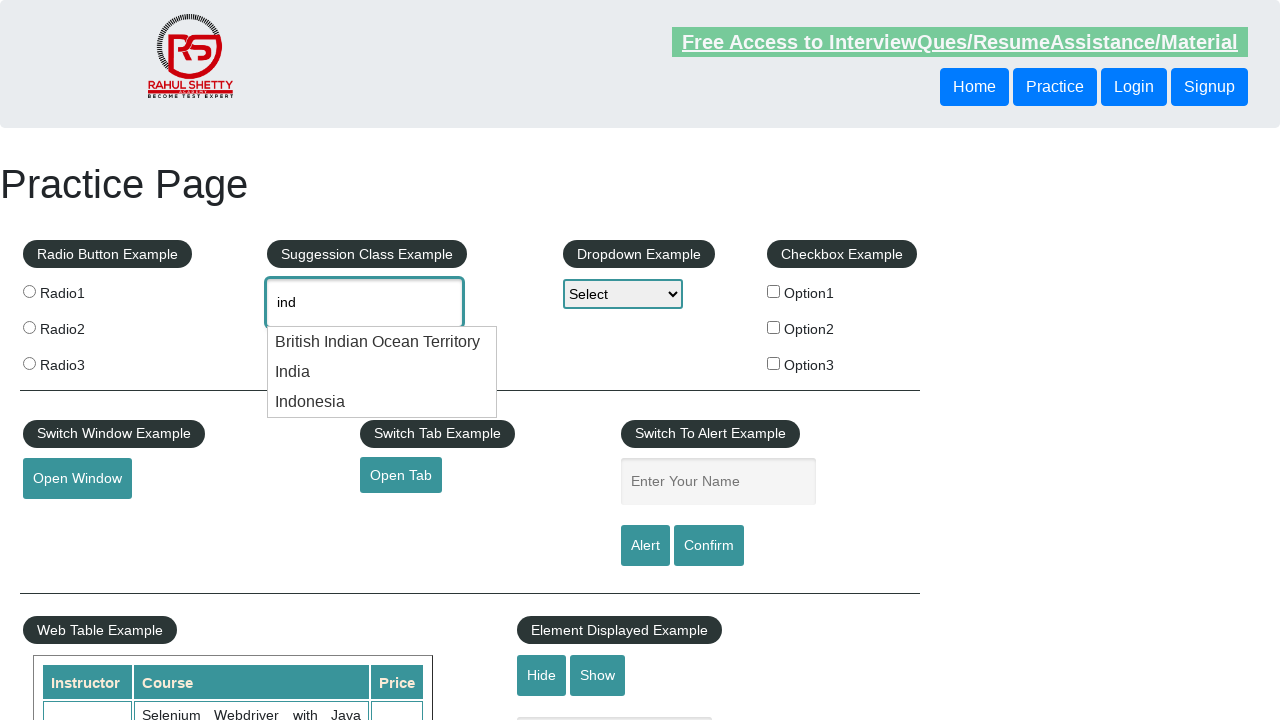

Clicked on 'India' suggestion from autocomplete dropdown at (382, 372) on xpath=//ul[@id='ui-id-1']/li/div >> nth=1
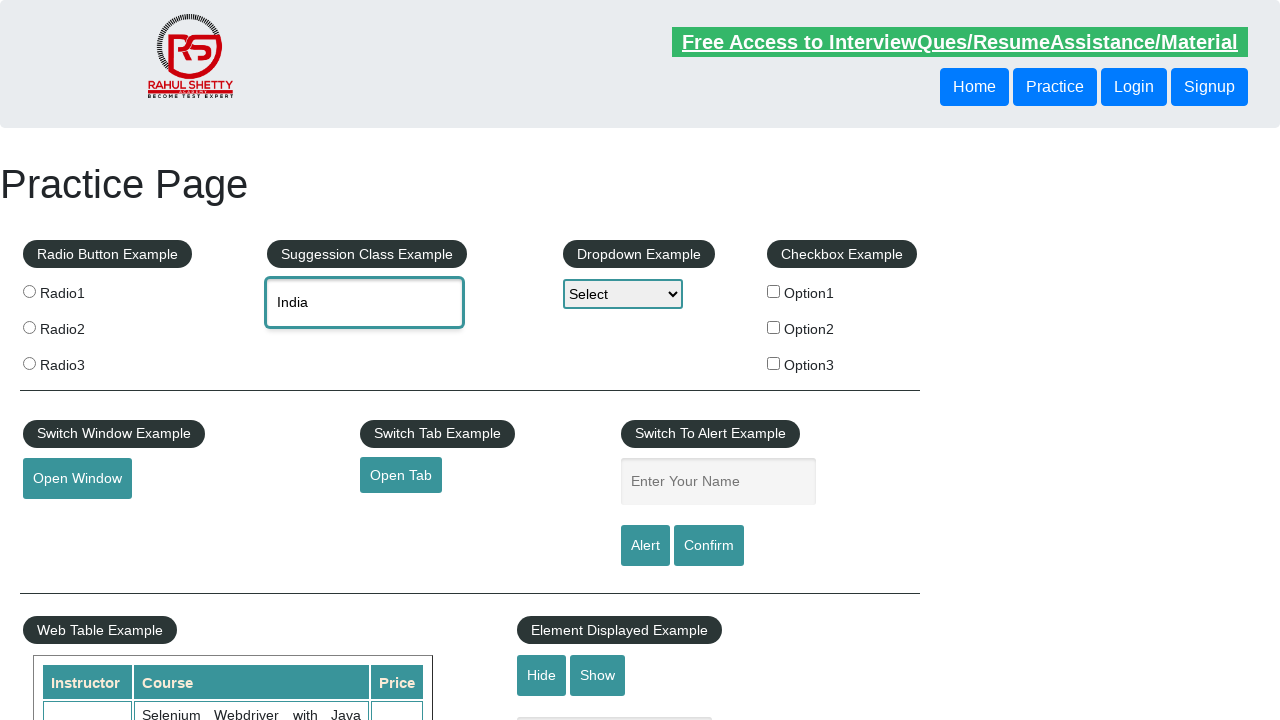

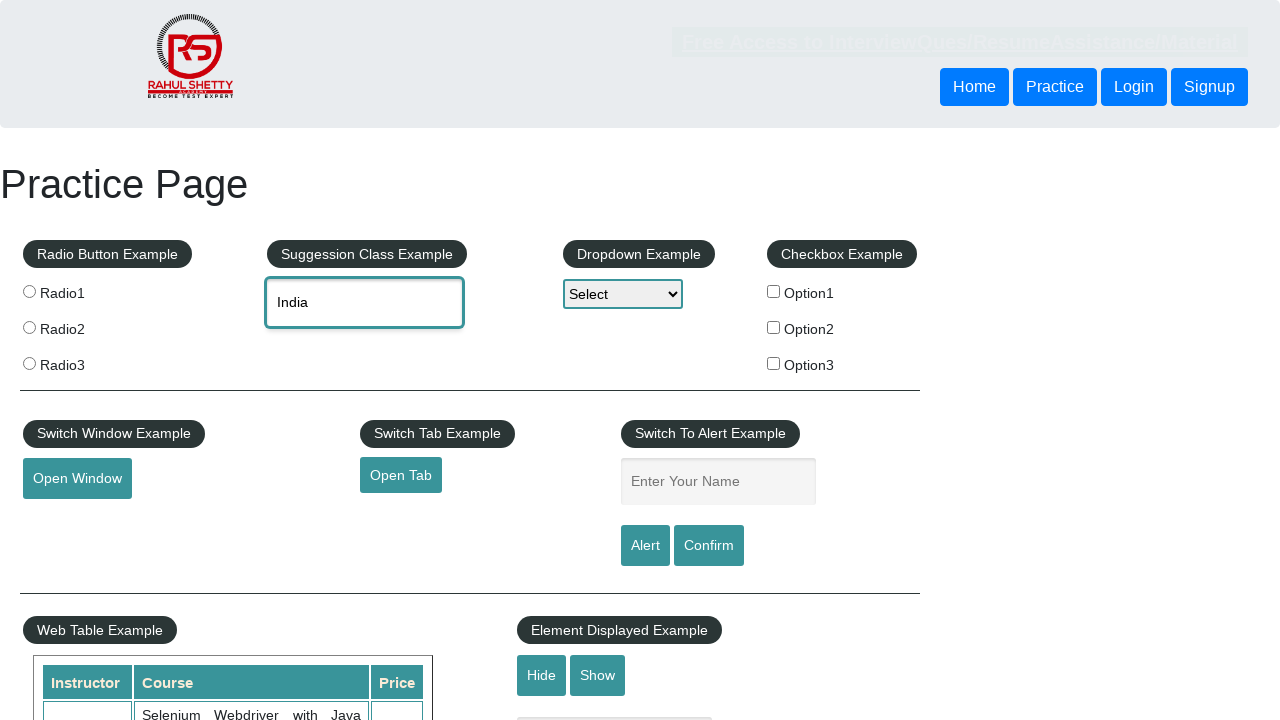